Extracts a value from an image attribute, performs a mathematical calculation on it, and fills a form with the result along with selecting checkbox and radio options before submitting

Starting URL: http://suninjuly.github.io/get_attribute.html

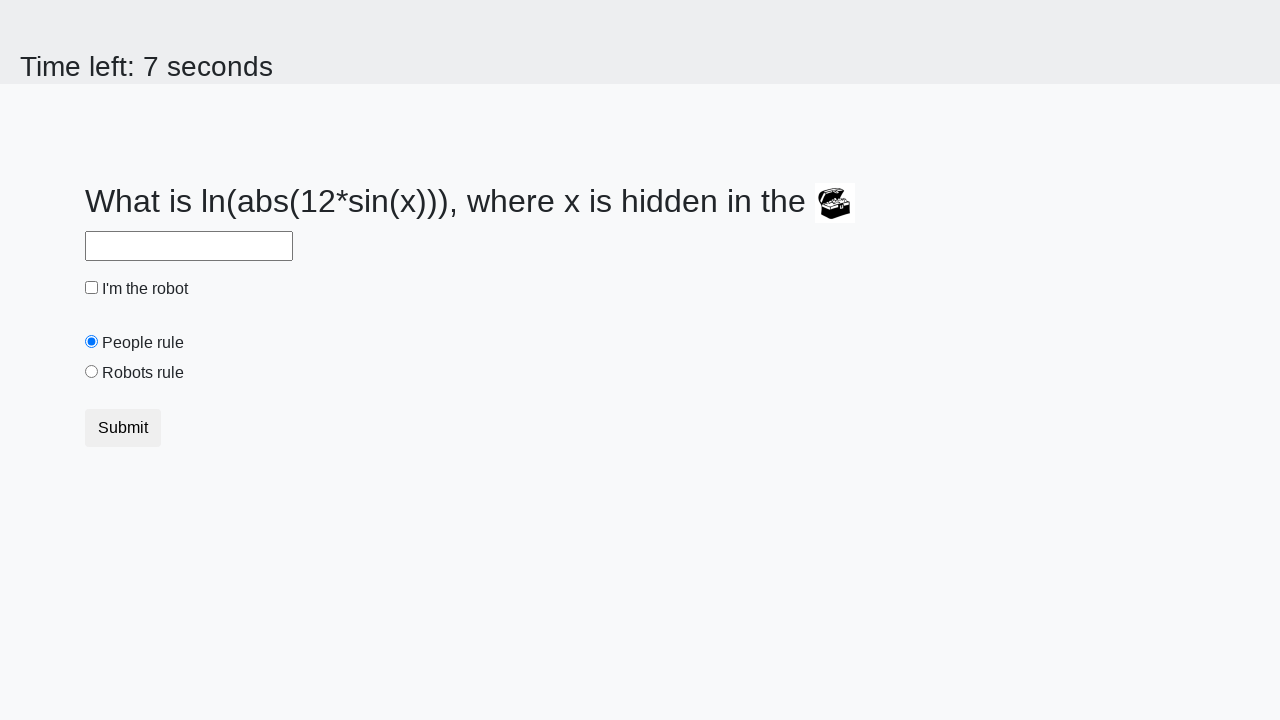

Extracted valuex attribute from image element
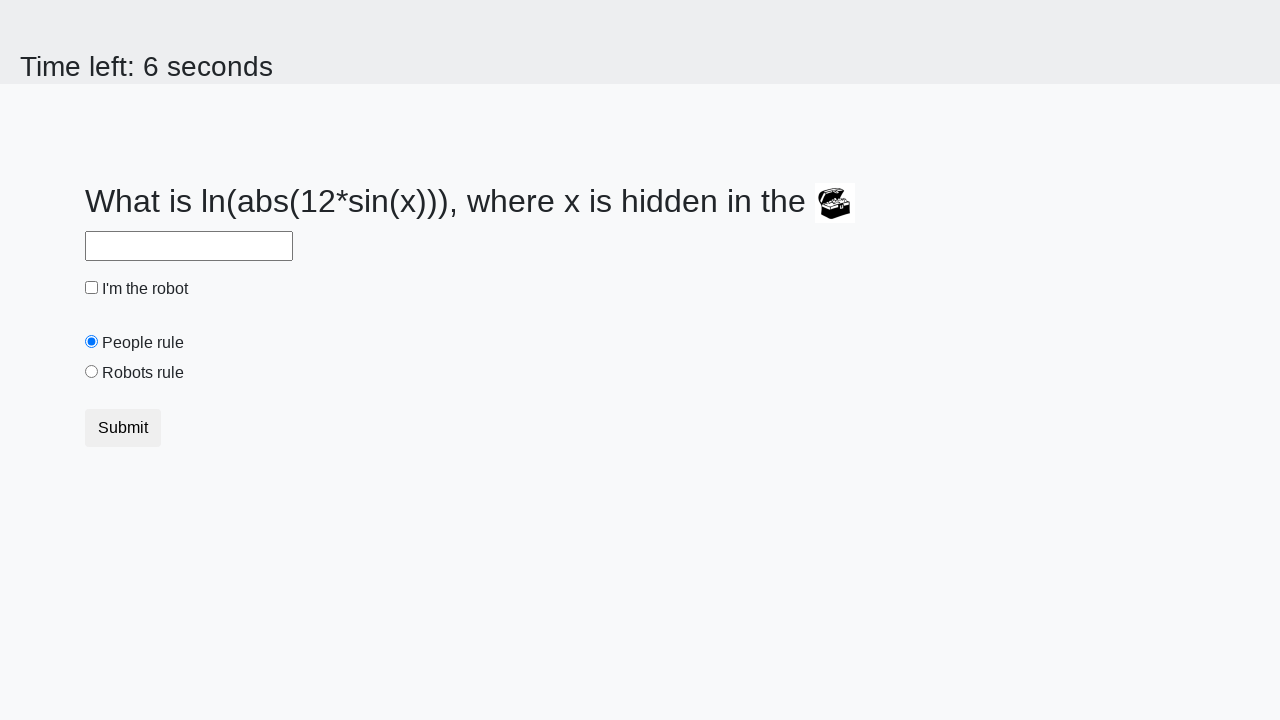

Filled text input with calculated mathematical result on input[type="text"]
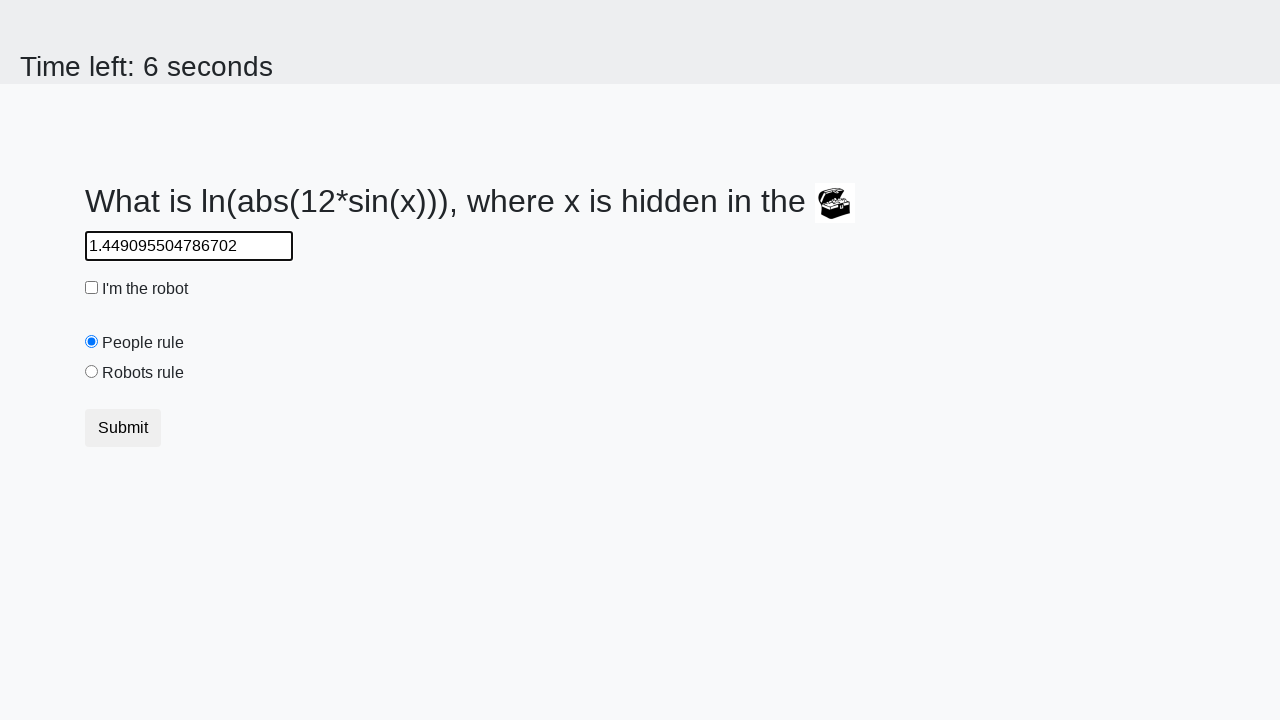

Clicked checkbox to select it at (92, 288) on input[type="checkbox"]
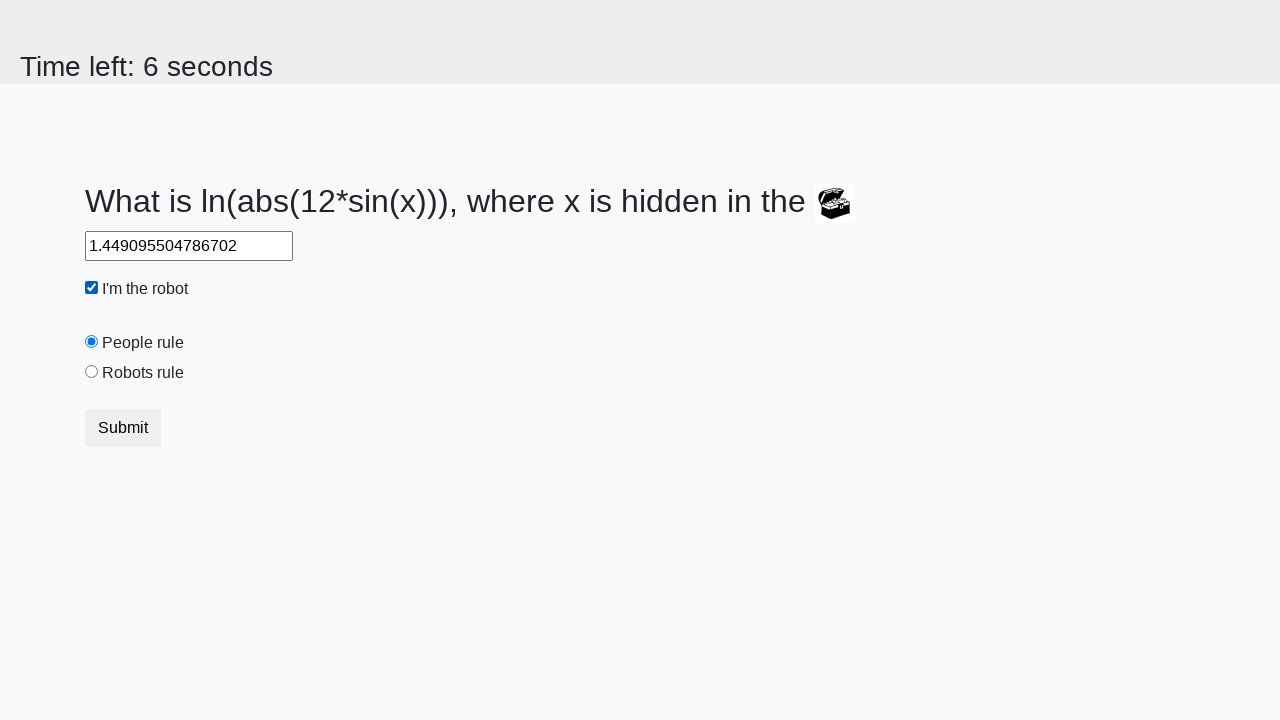

Selected robotsRule radio button option at (92, 372) on input[type="radio"]#robotsRule
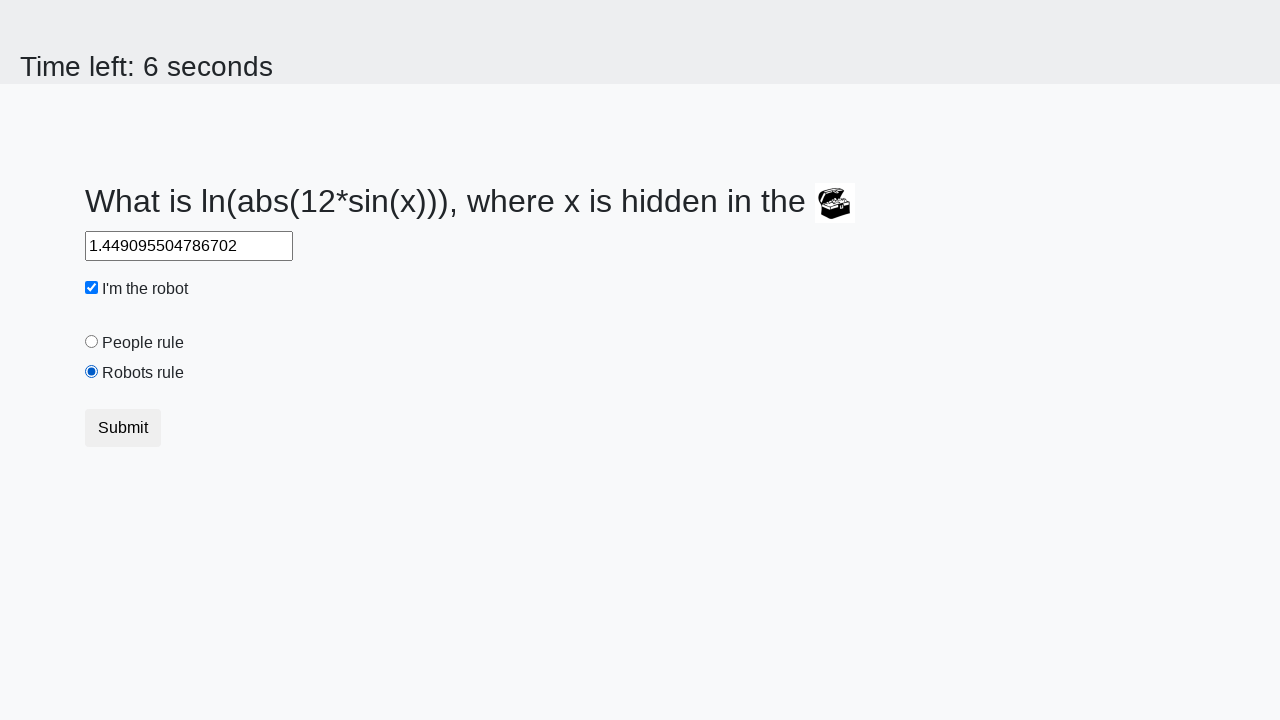

Clicked submit button to submit form at (123, 428) on button.btn
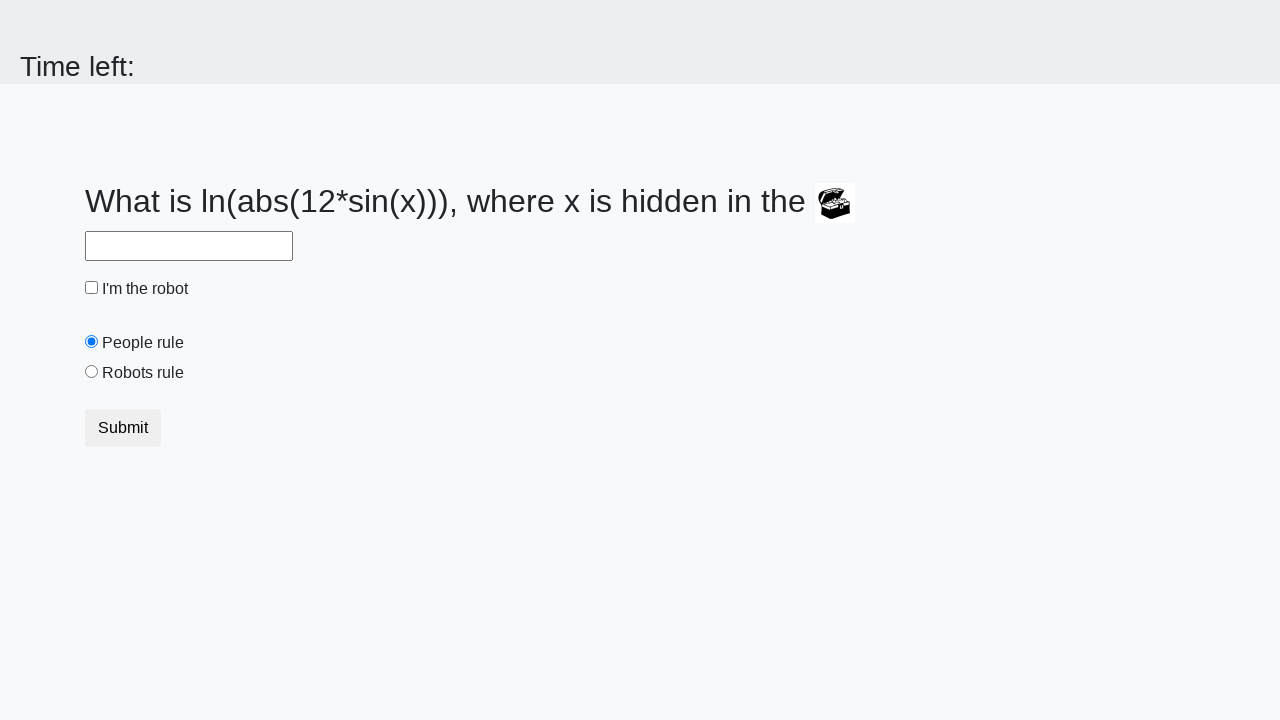

Waited for form submission to complete
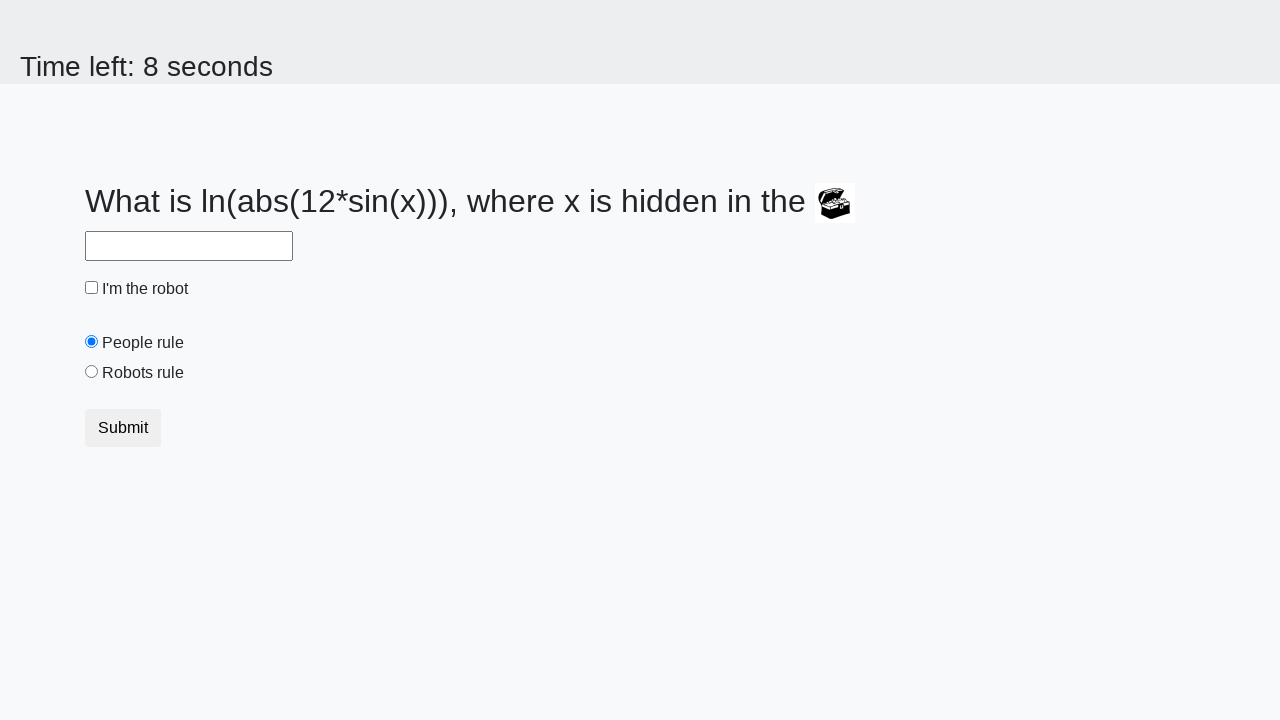

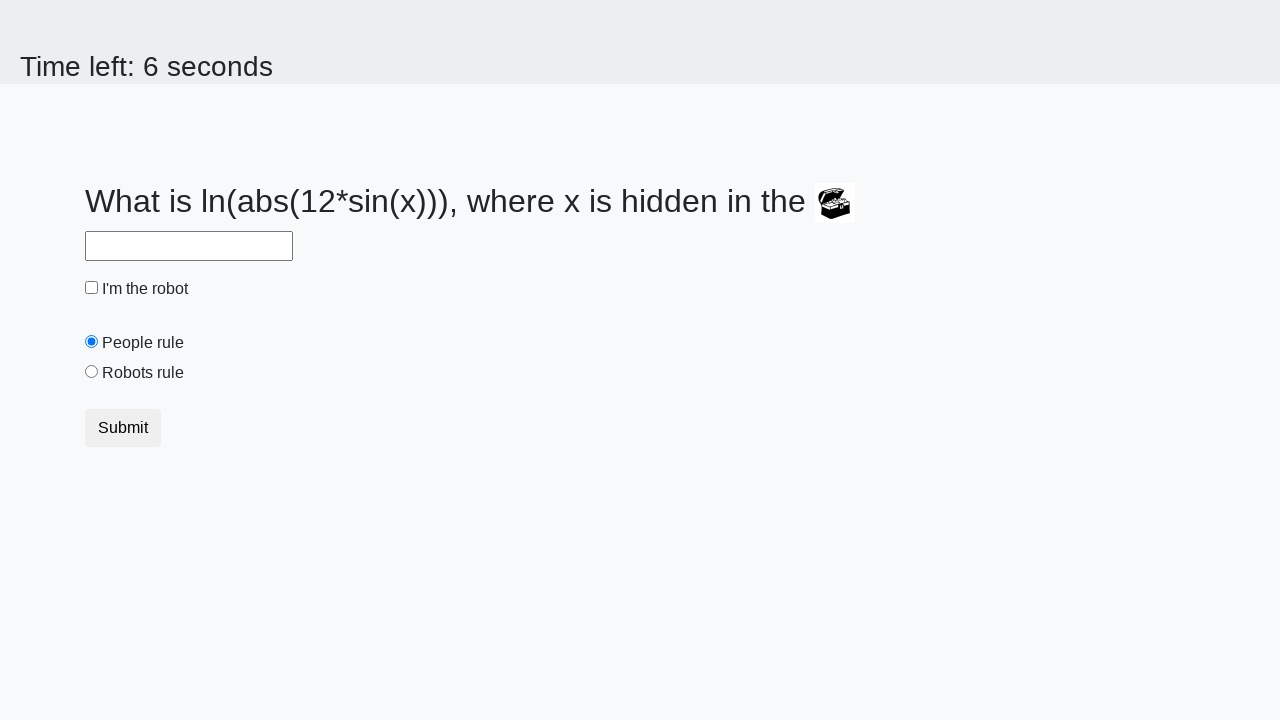